Tests a practice form by filling in first name, last name, selecting a gender radio button, and checking a profession checkbox

Starting URL: https://awesomeqa.com/practice.html

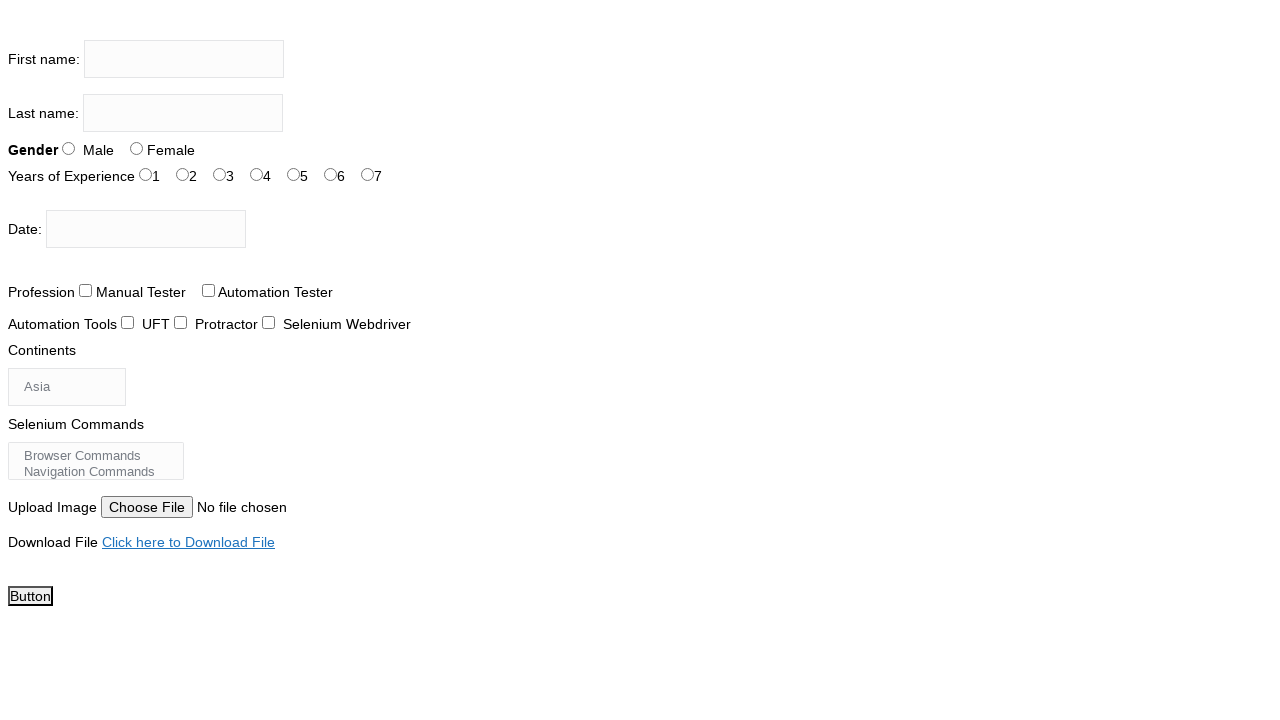

Filled first name field with 'Aakash' on input[name='firstname']
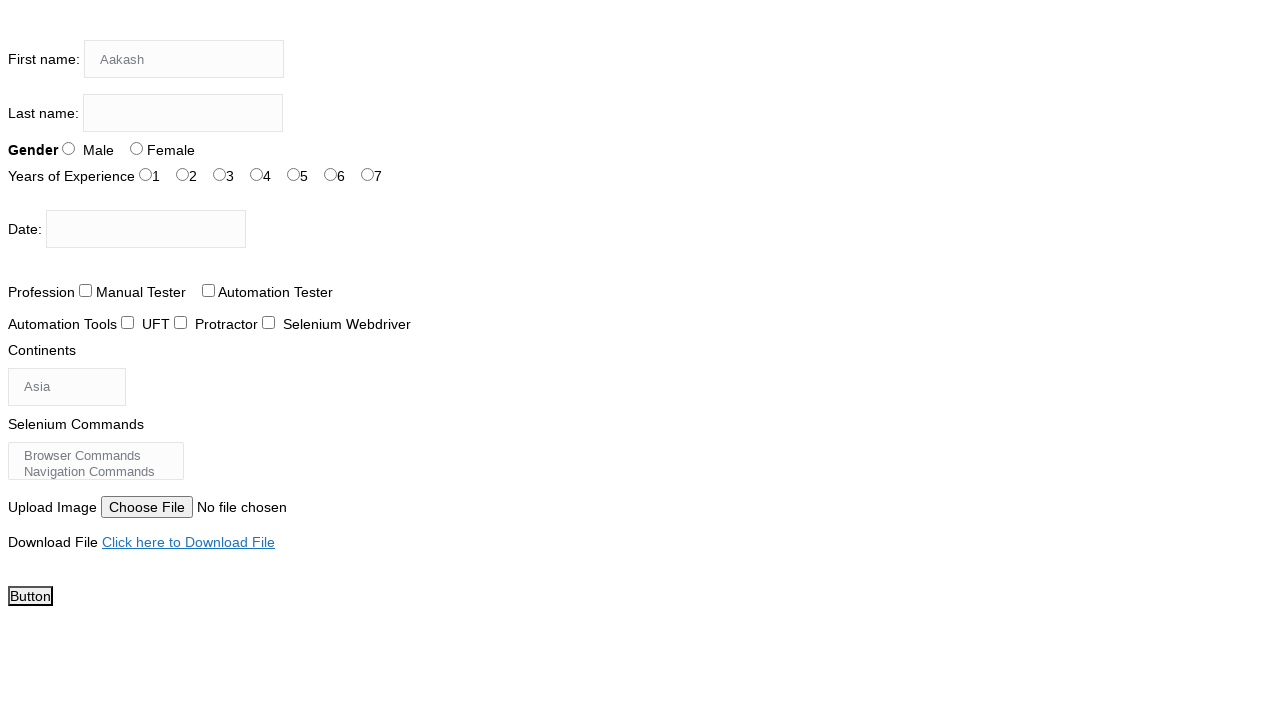

Filled last name field with 'Kansal' on input[name='lastname']
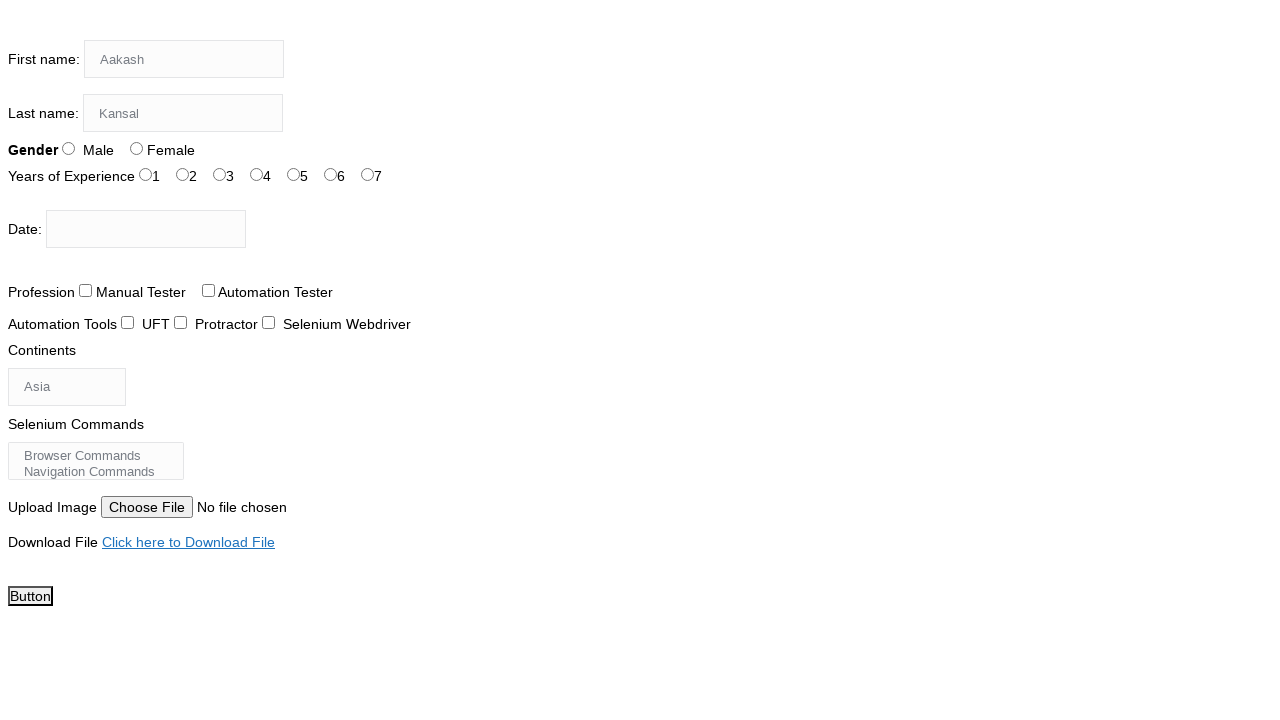

Selected Male gender radio button at (68, 148) on #sex-0
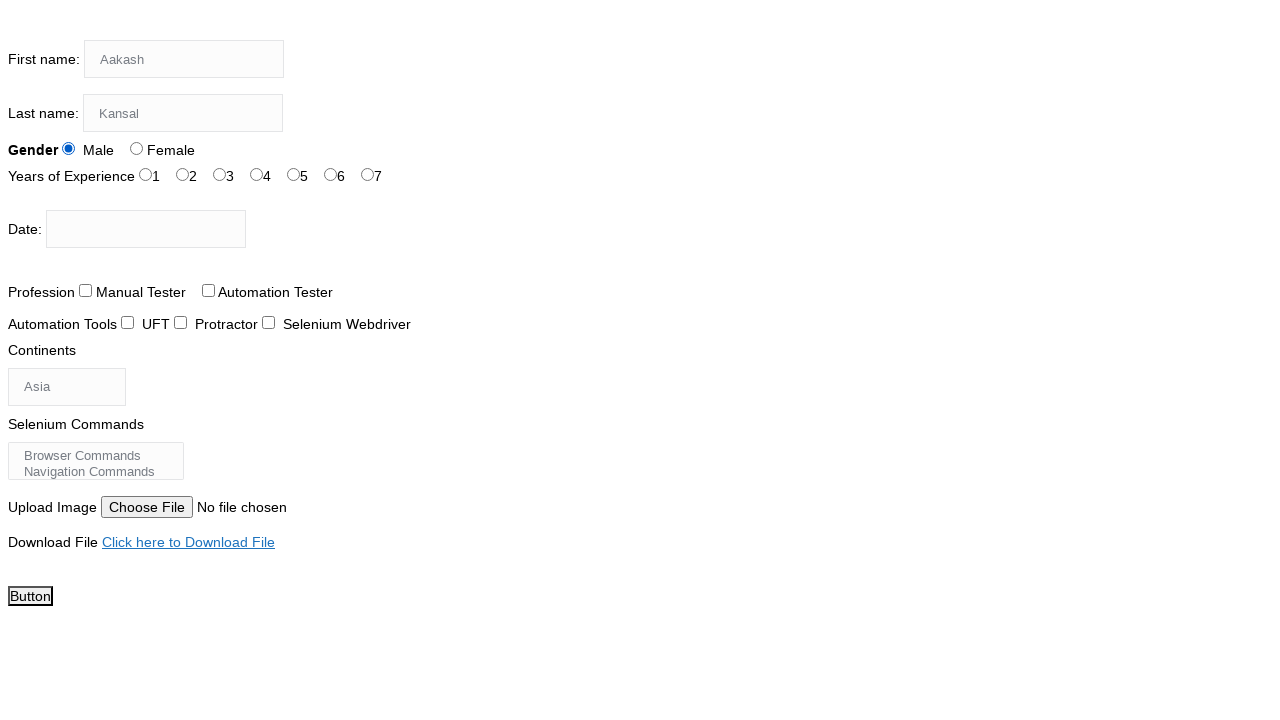

Checked profession checkbox at (86, 290) on #profession-0
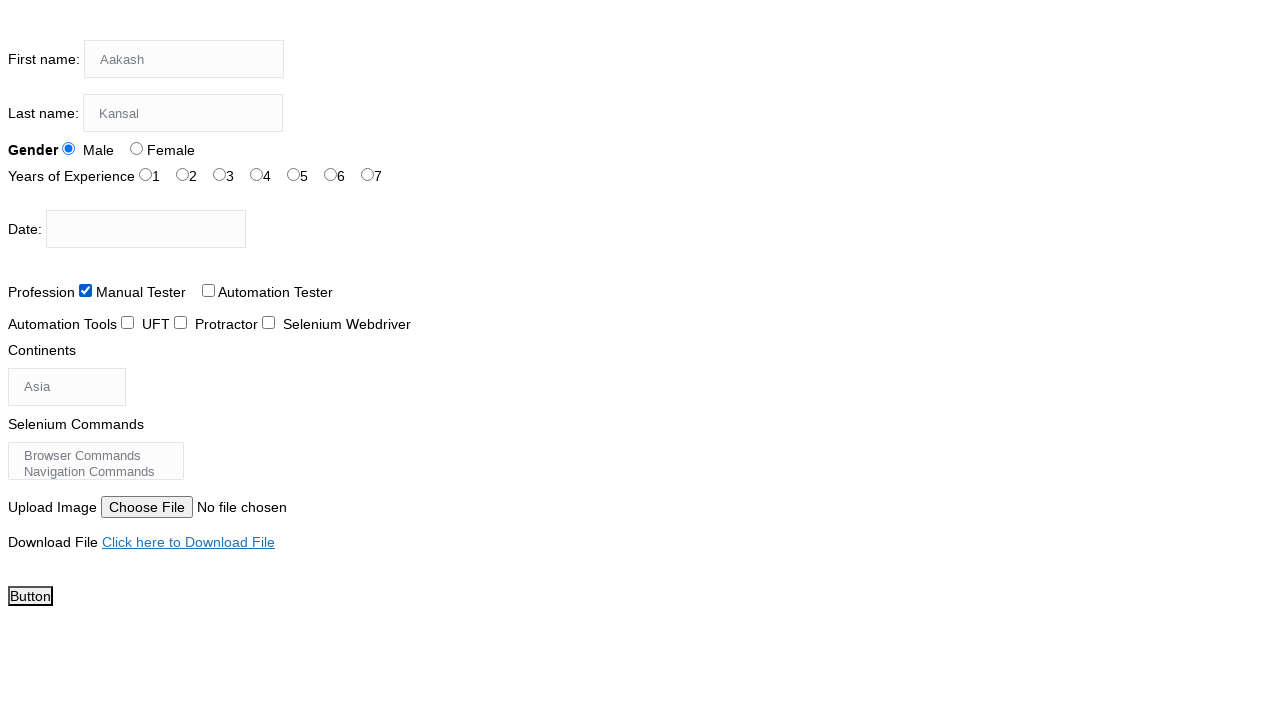

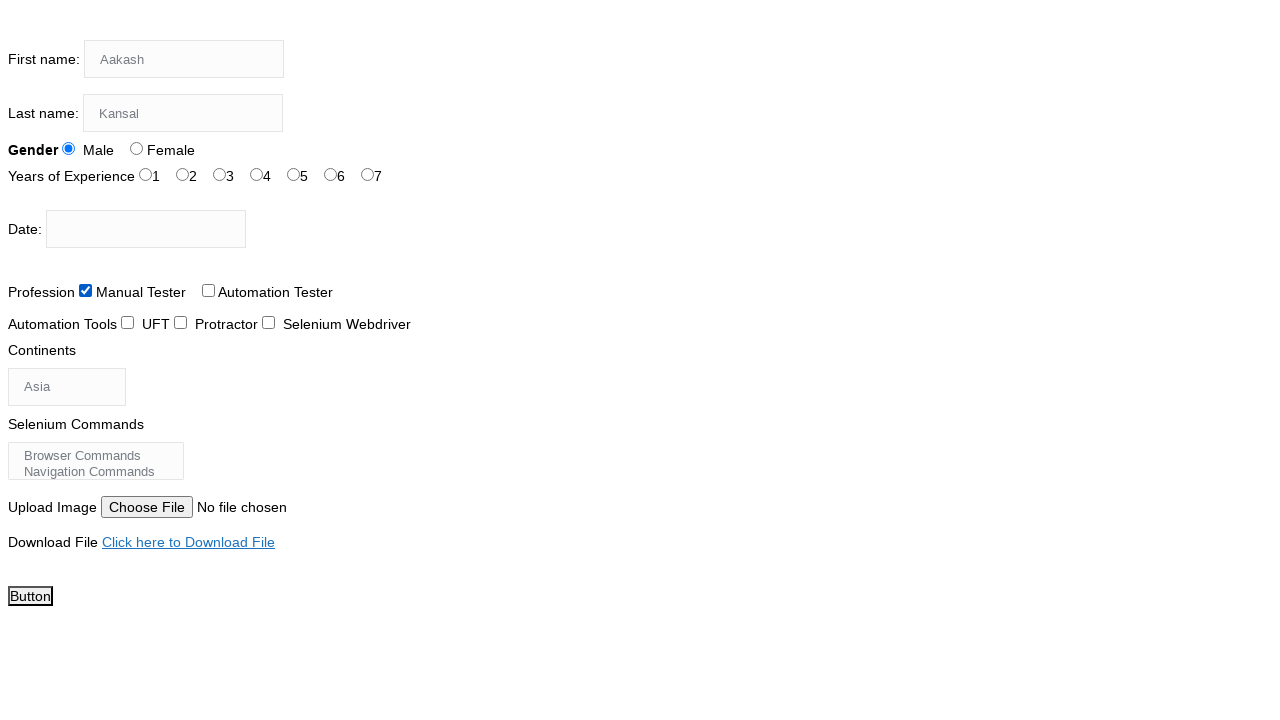